Tests JavaScript alert handling by clicking a button to trigger an alert and then accepting/dismissing it

Starting URL: http://demo.automationtesting.in/Alerts.html

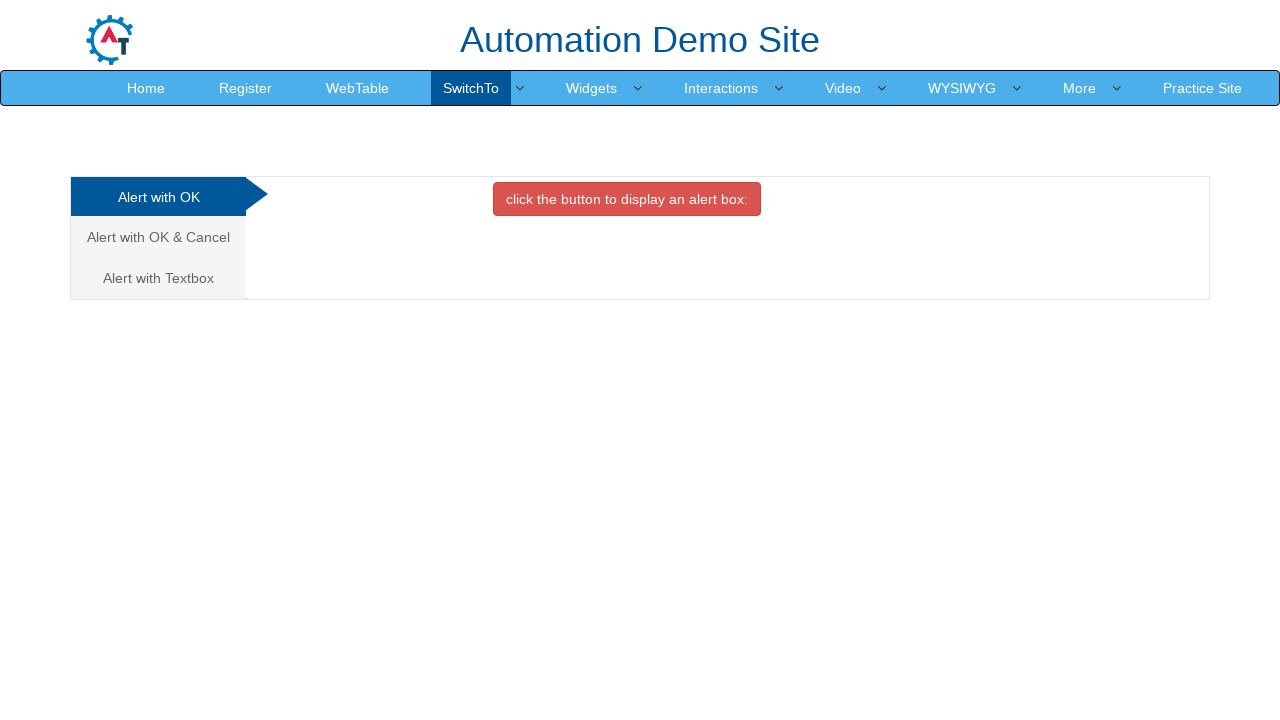

Clicked on 'Alert with OK' tab at (158, 197) on xpath=//a[text()='Alert with OK ']
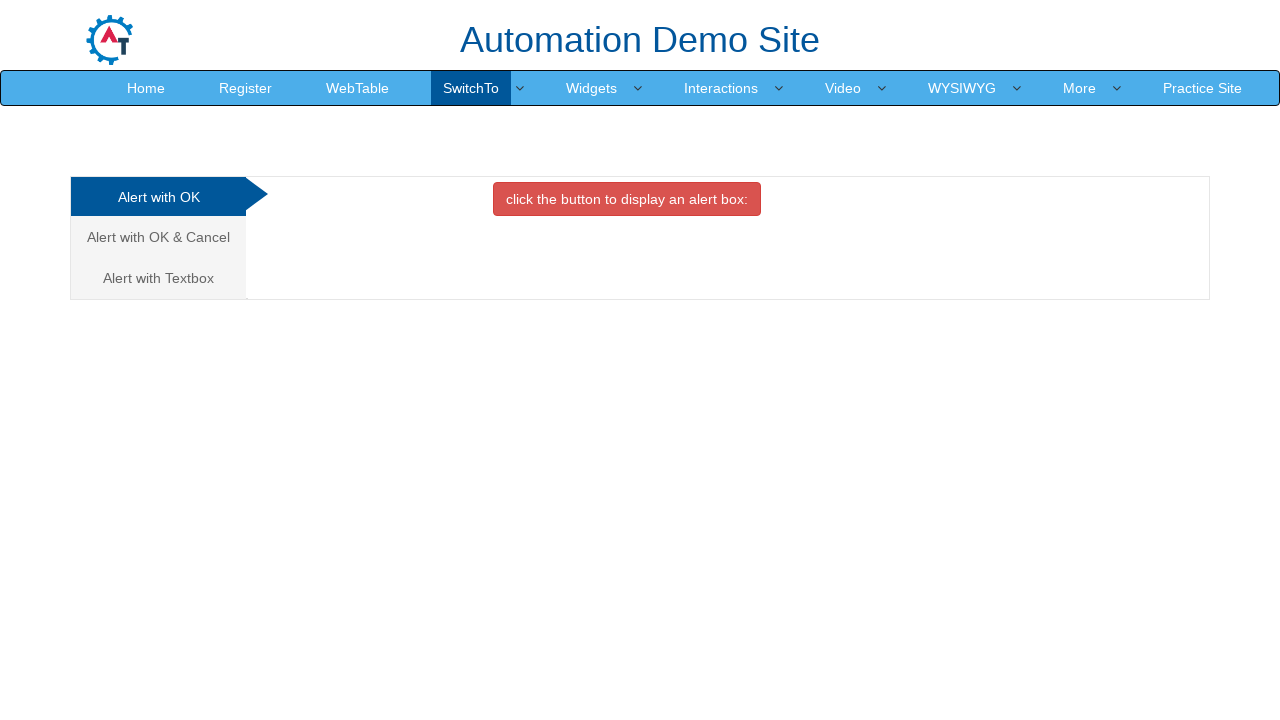

Clicked button to trigger alert dialog at (627, 199) on xpath=//button[@onclick='alertbox()']
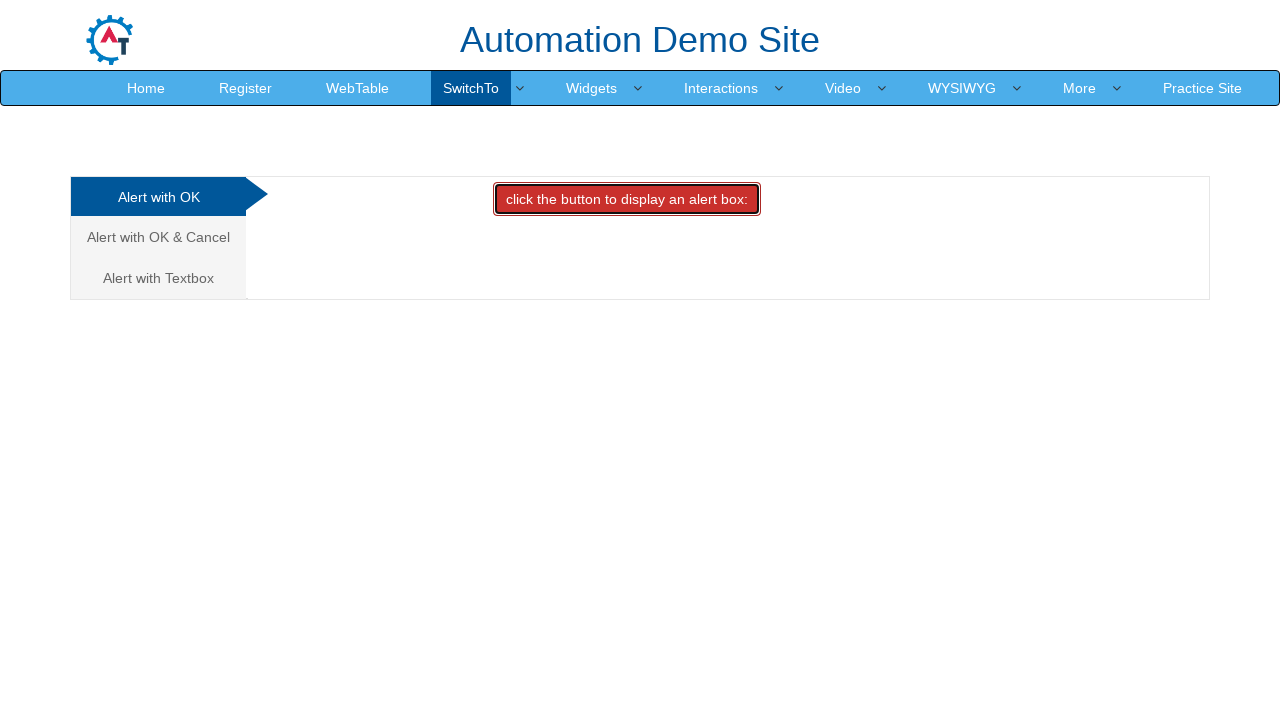

Set up dialog handler to accept alert
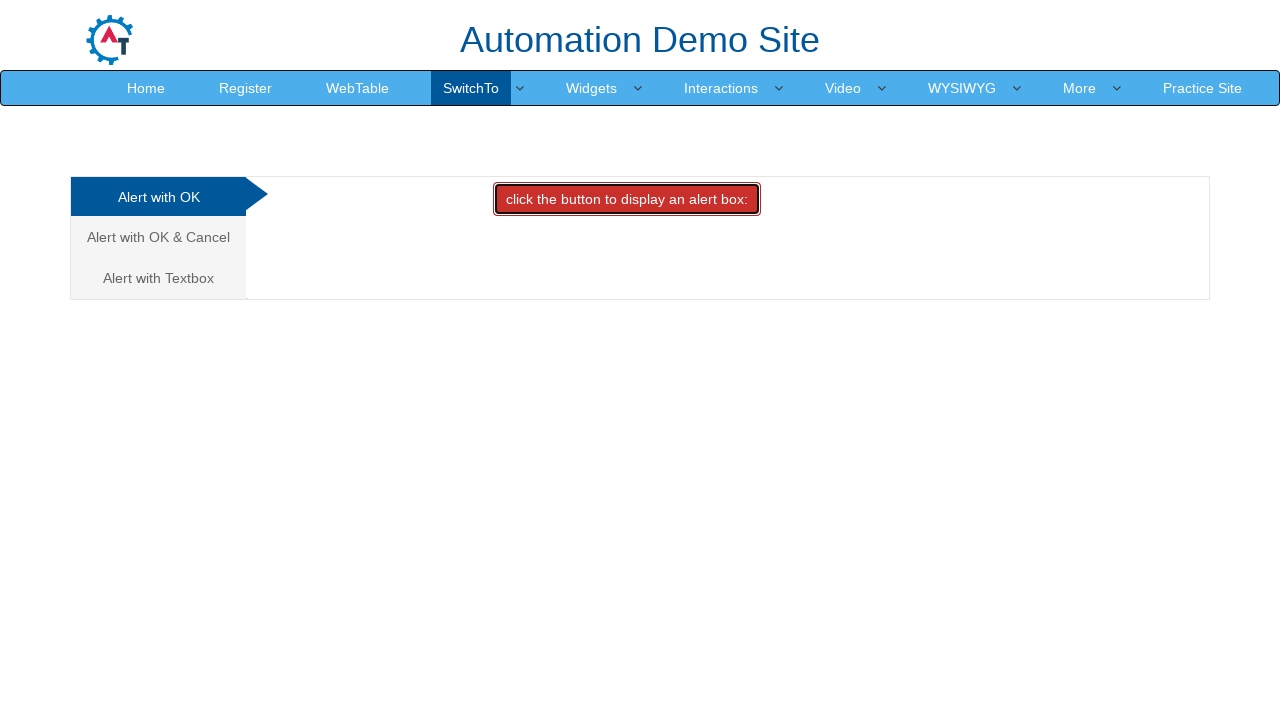

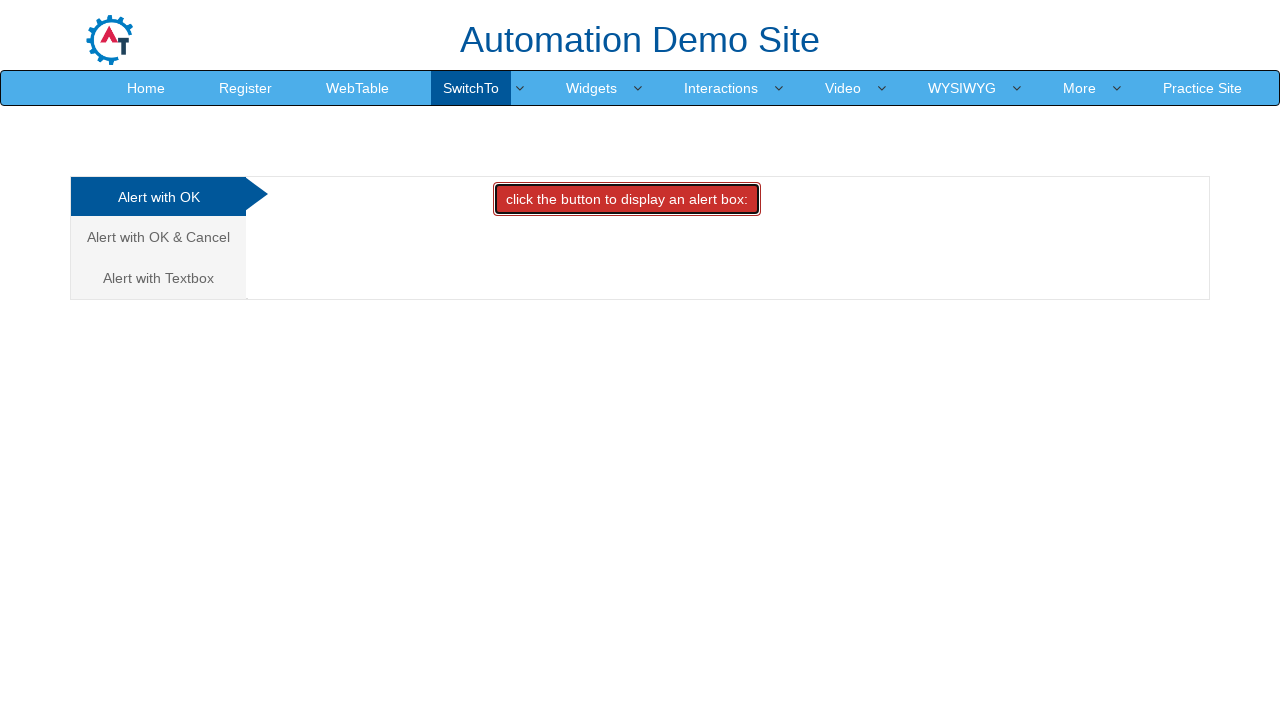